Tests drag-and-drop functionality by dragging an element from source to destination using mouse movements

Starting URL: https://www.lambdatest.com/selenium-playground/drag-and-drop-demo

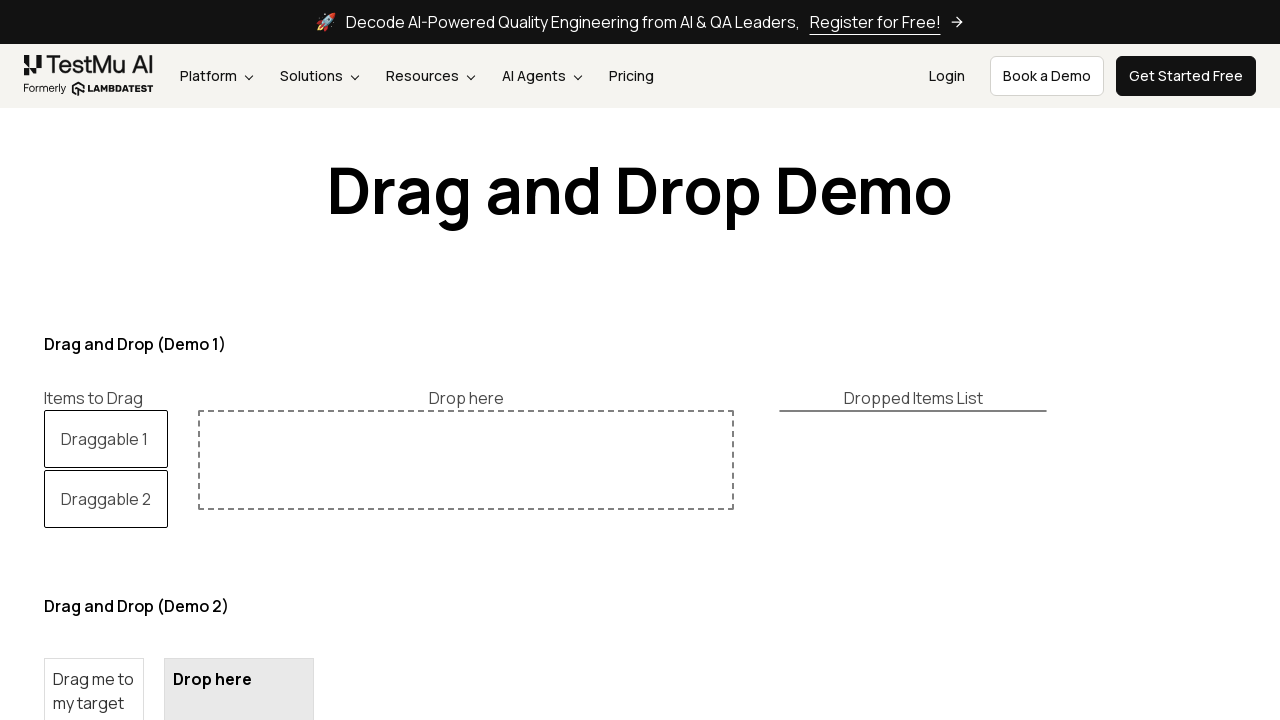

Located draggable source element
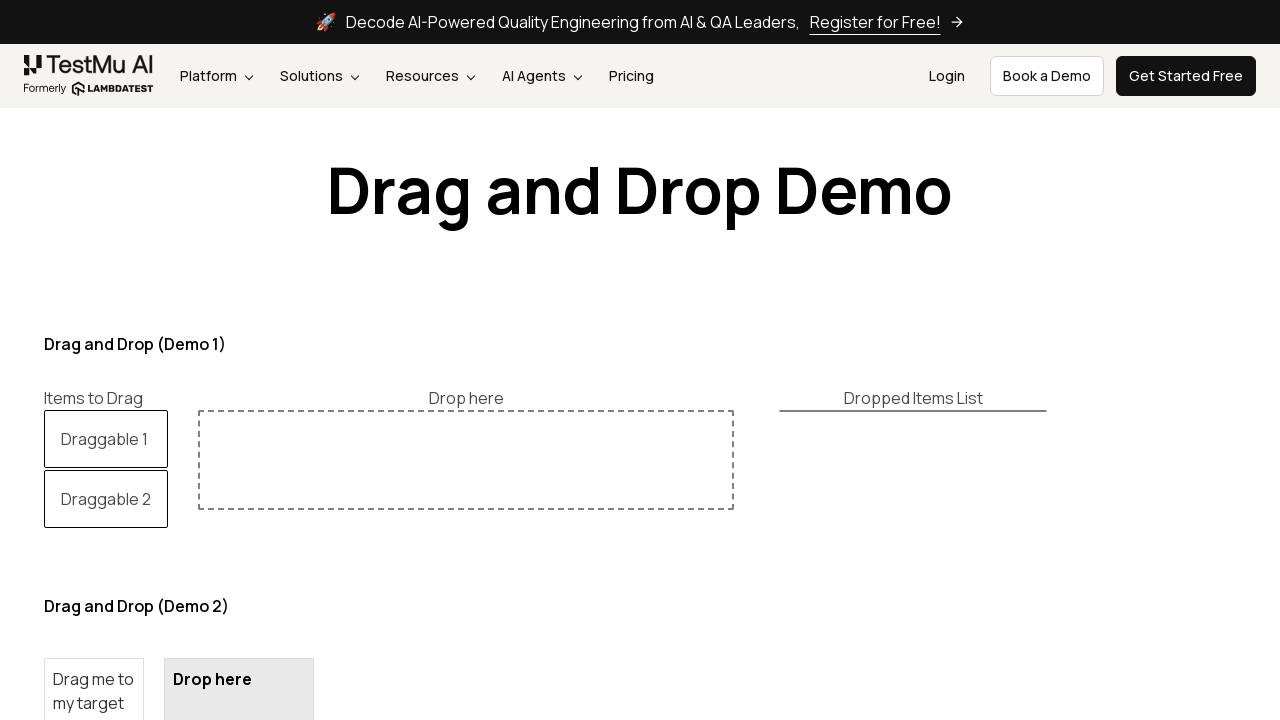

Located droppable destination element
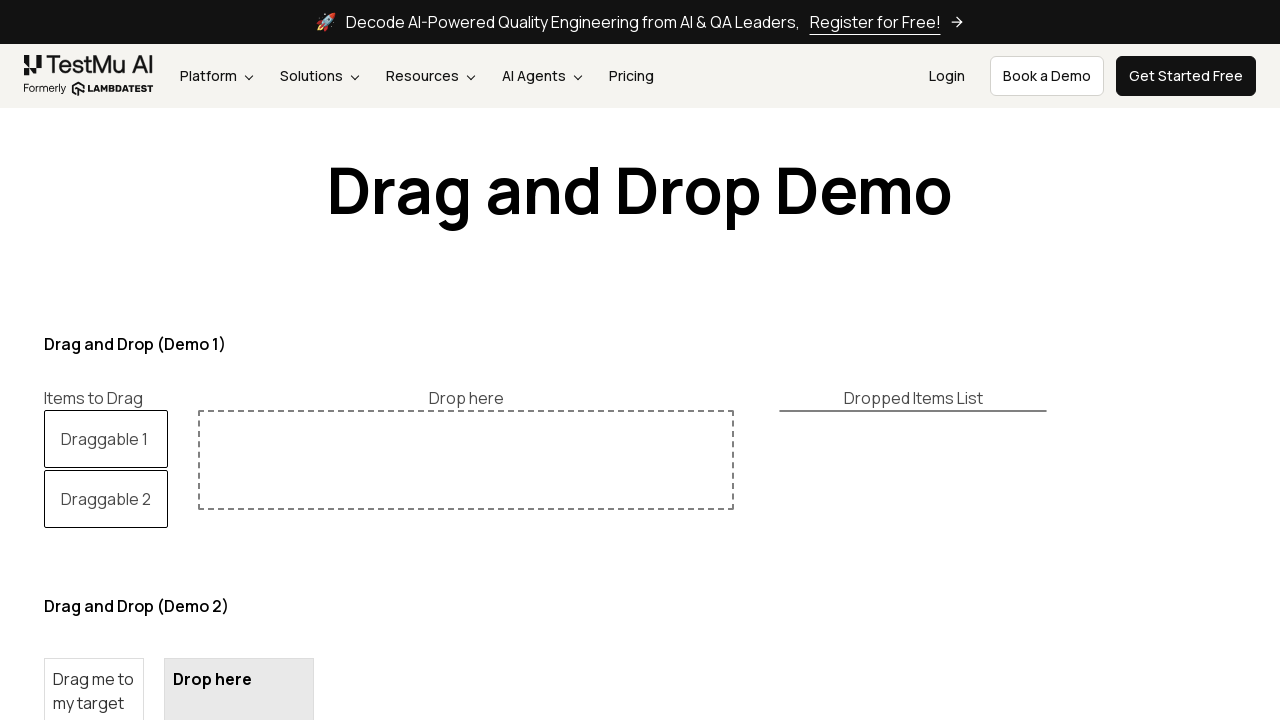

Retrieved bounding box of source element
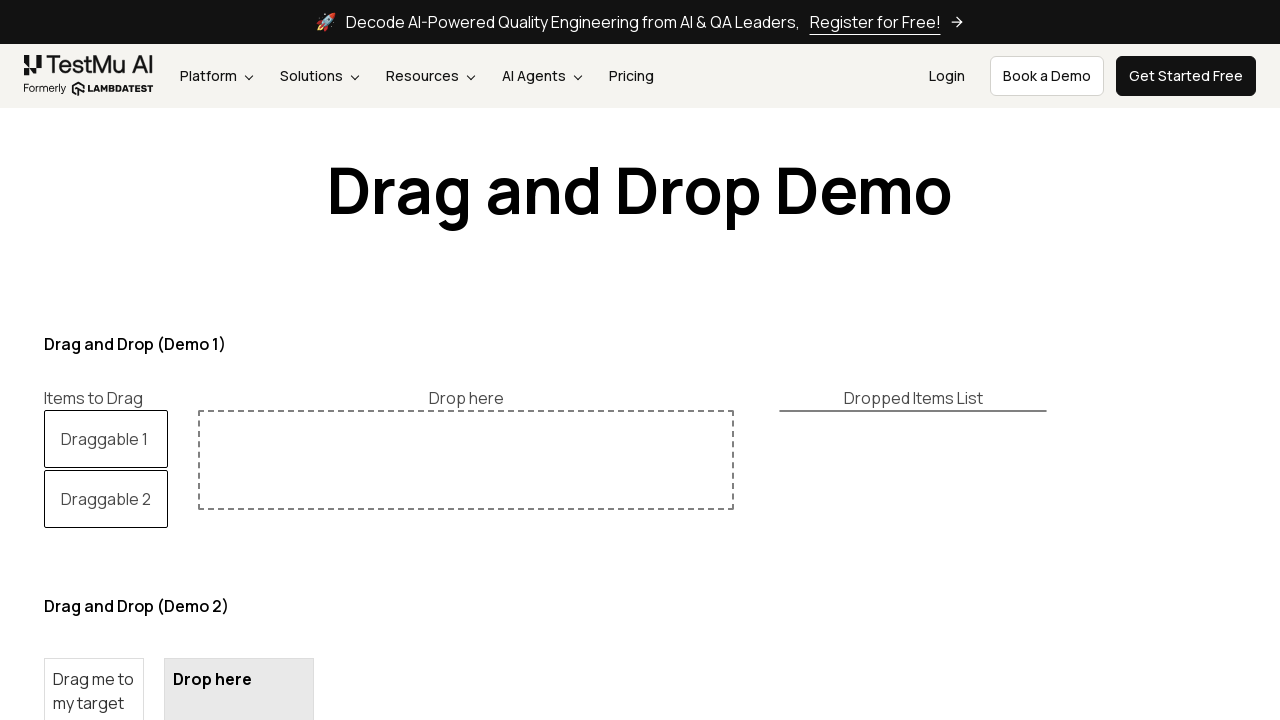

Retrieved bounding box of destination element
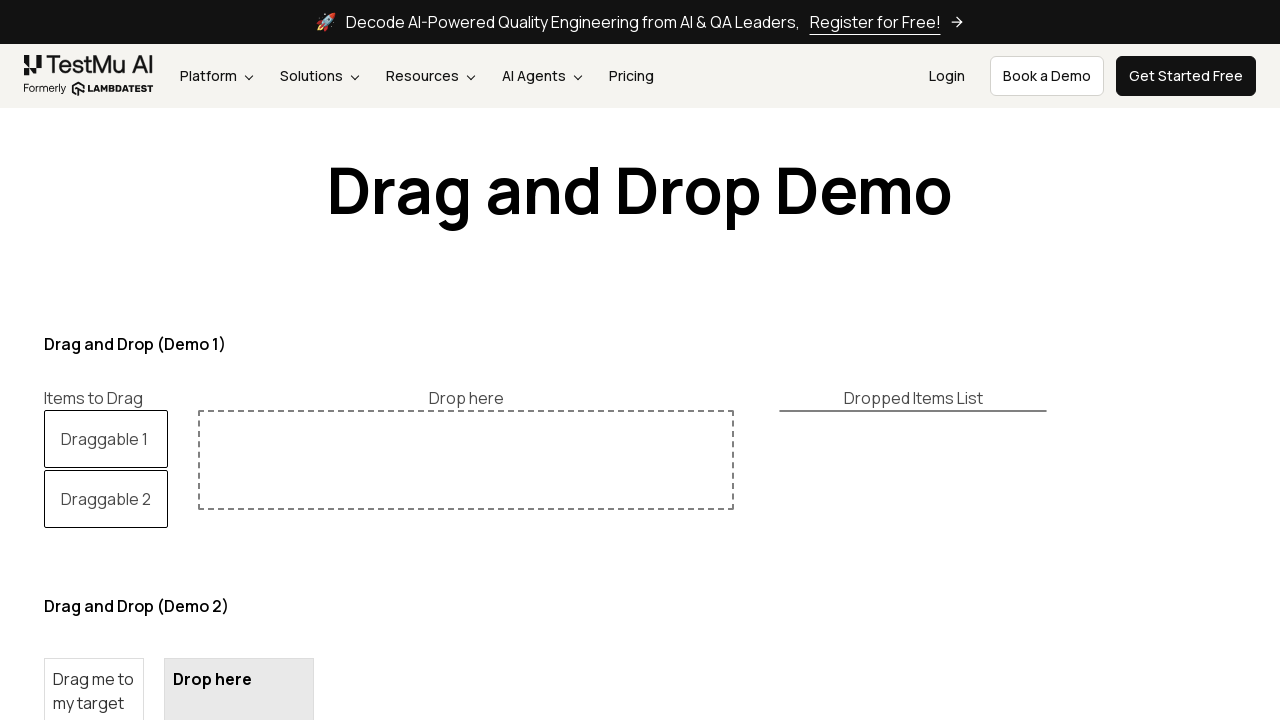

Moved mouse to source element position at (44, 658)
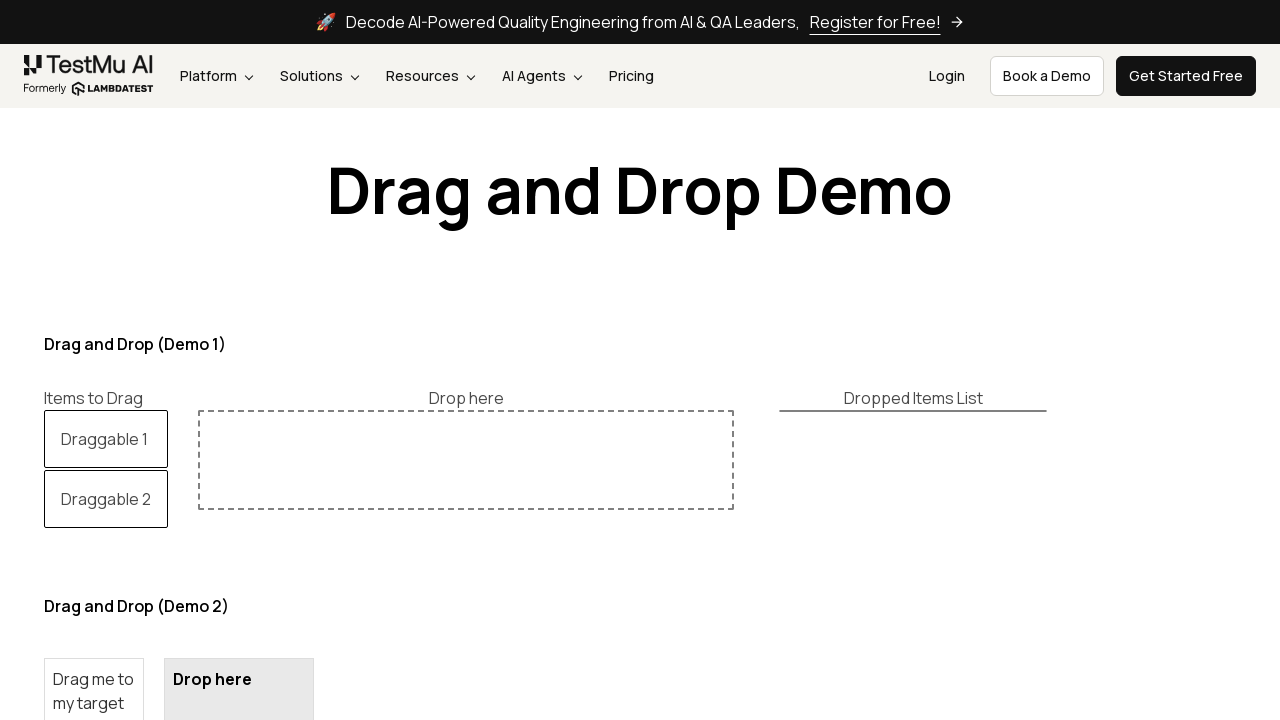

Pressed mouse button down to start dragging at (44, 658)
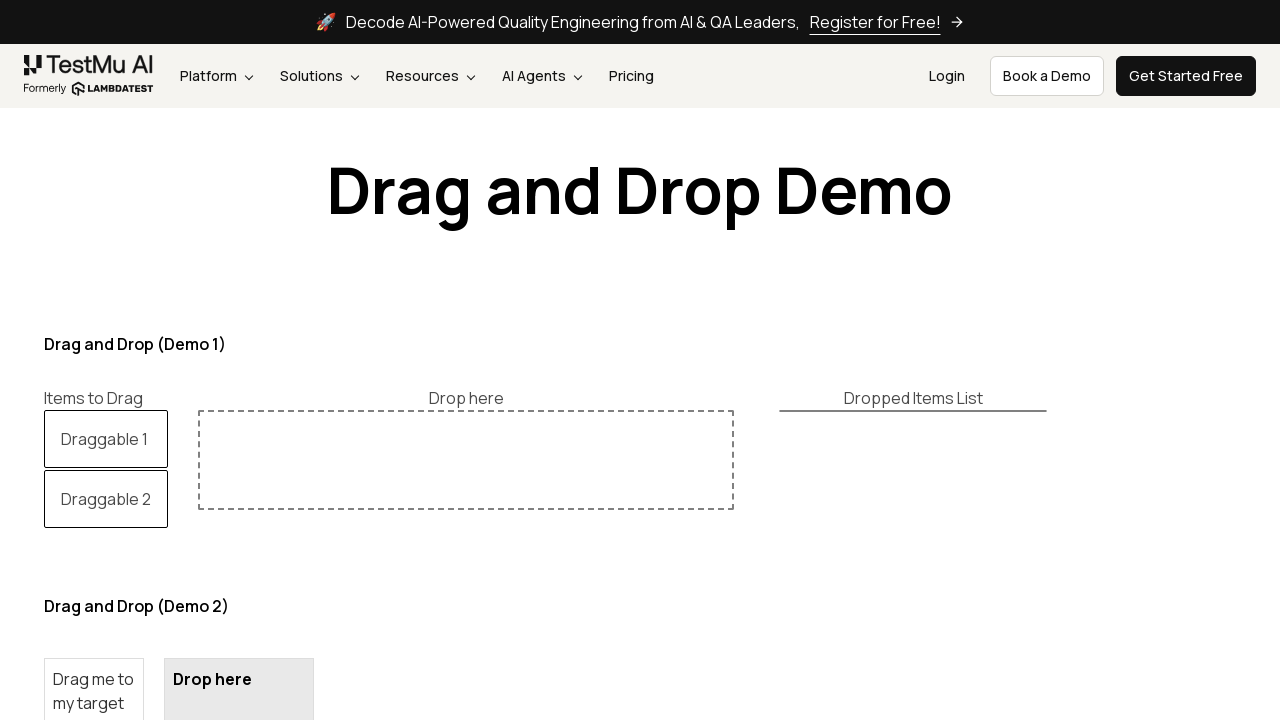

Moved mouse to destination element position with offset at (184, 678)
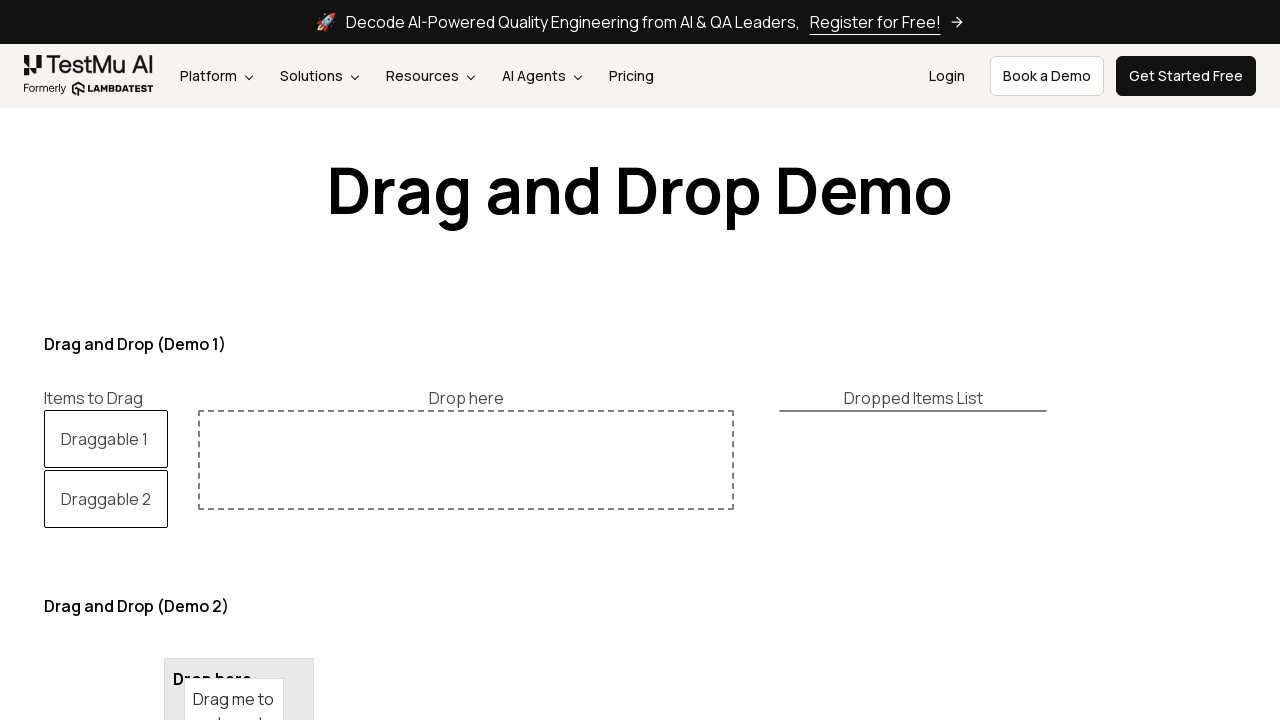

Released mouse button to drop element at destination at (184, 678)
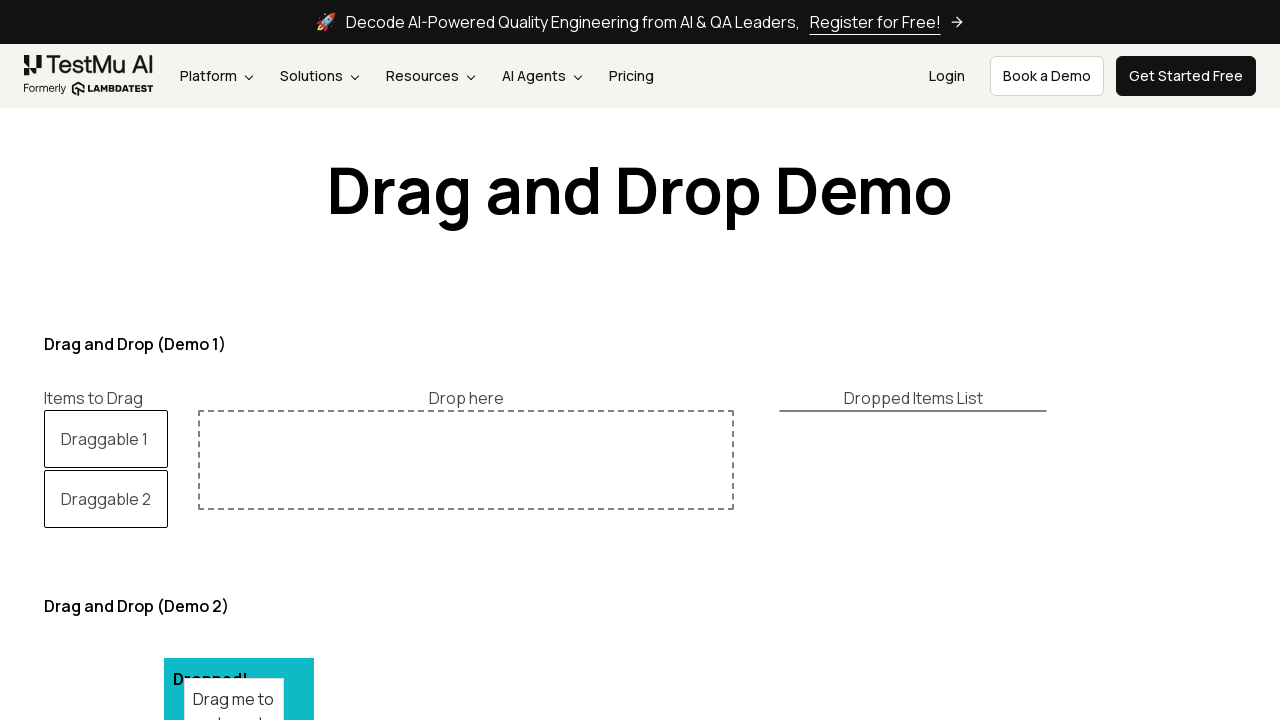

Waited 1 second for drag-and-drop action to complete
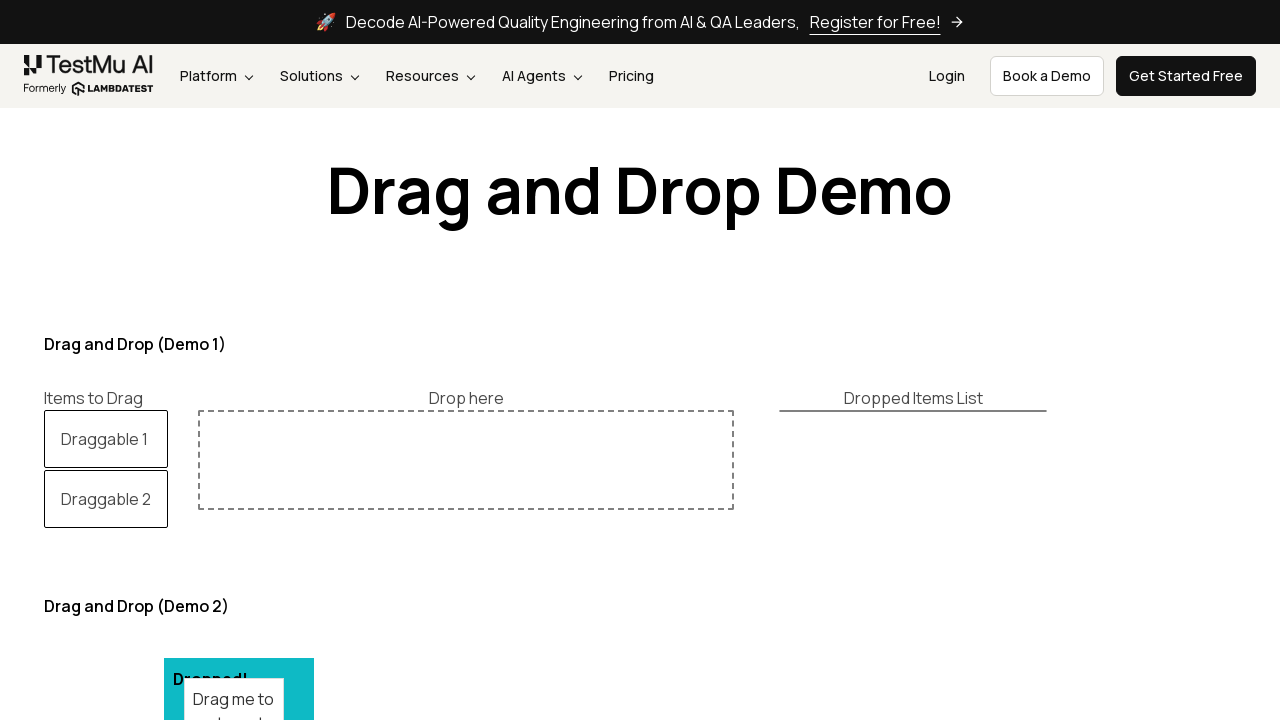

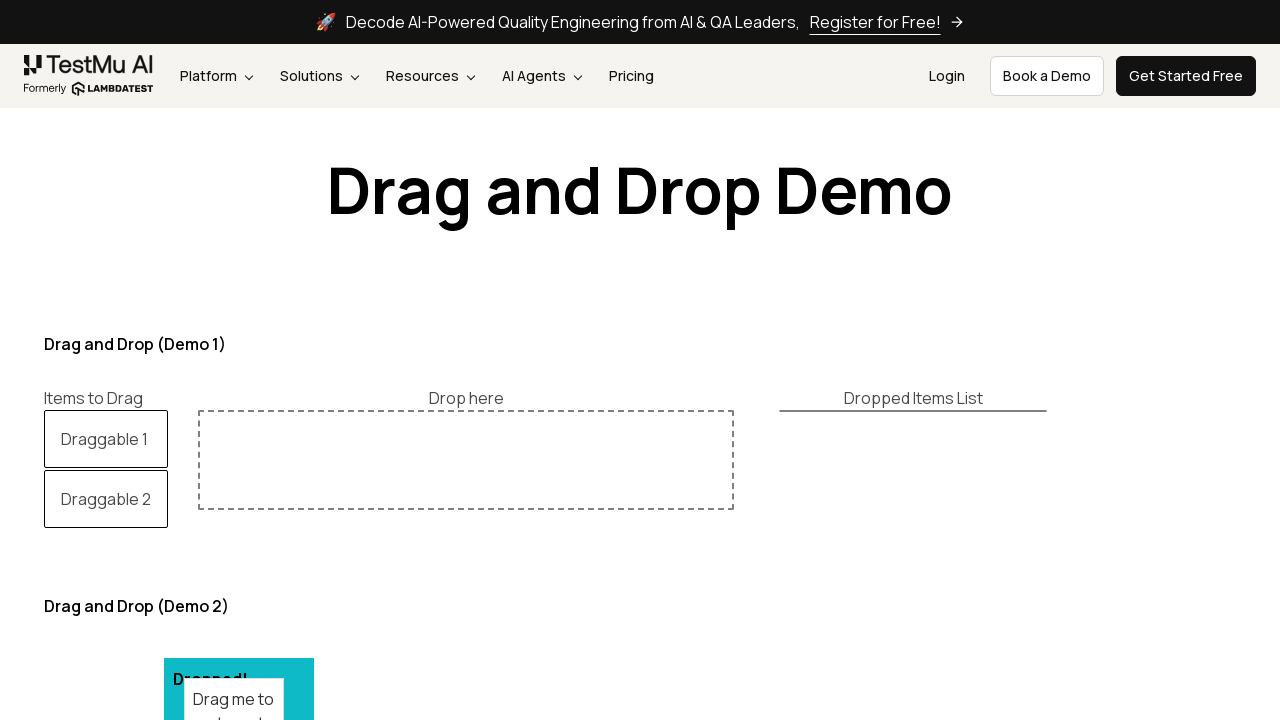